Tests navigation from the home page to the Products page by clicking the Products button and verifying the ALL PRODUCTS page is displayed successfully.

Starting URL: https://www.automationexercise.com

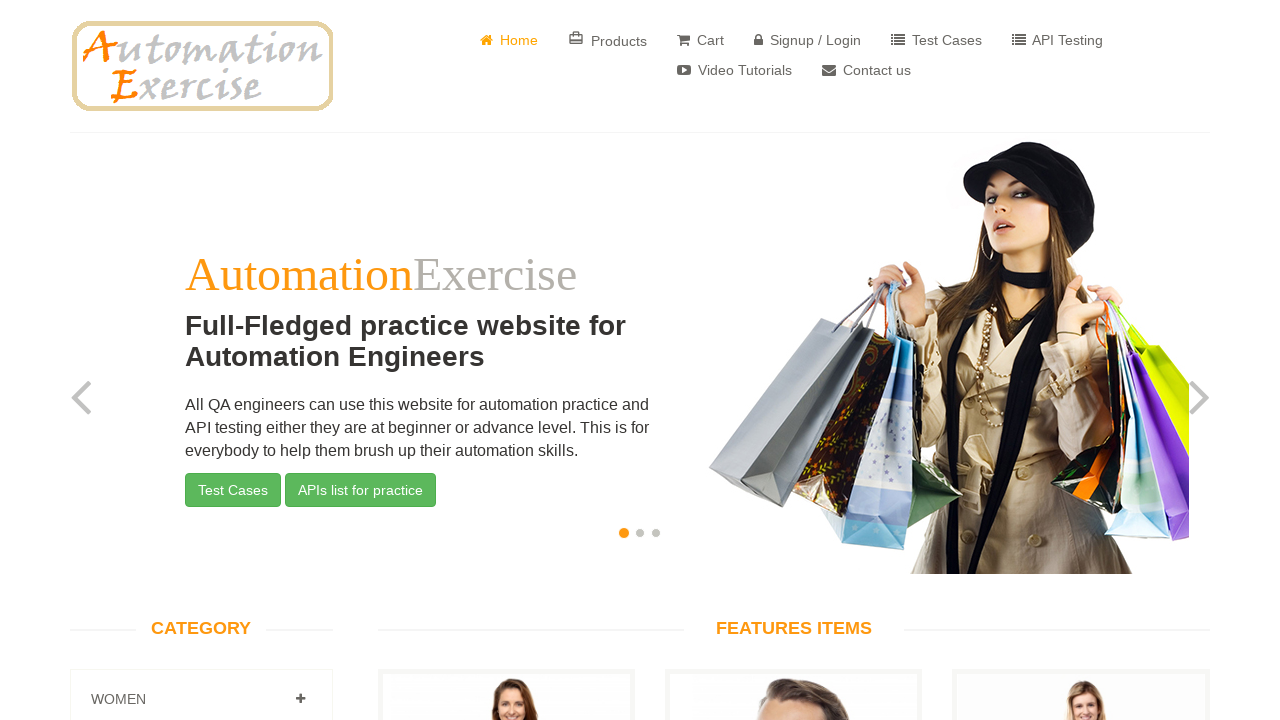

Verified home page URL is correct
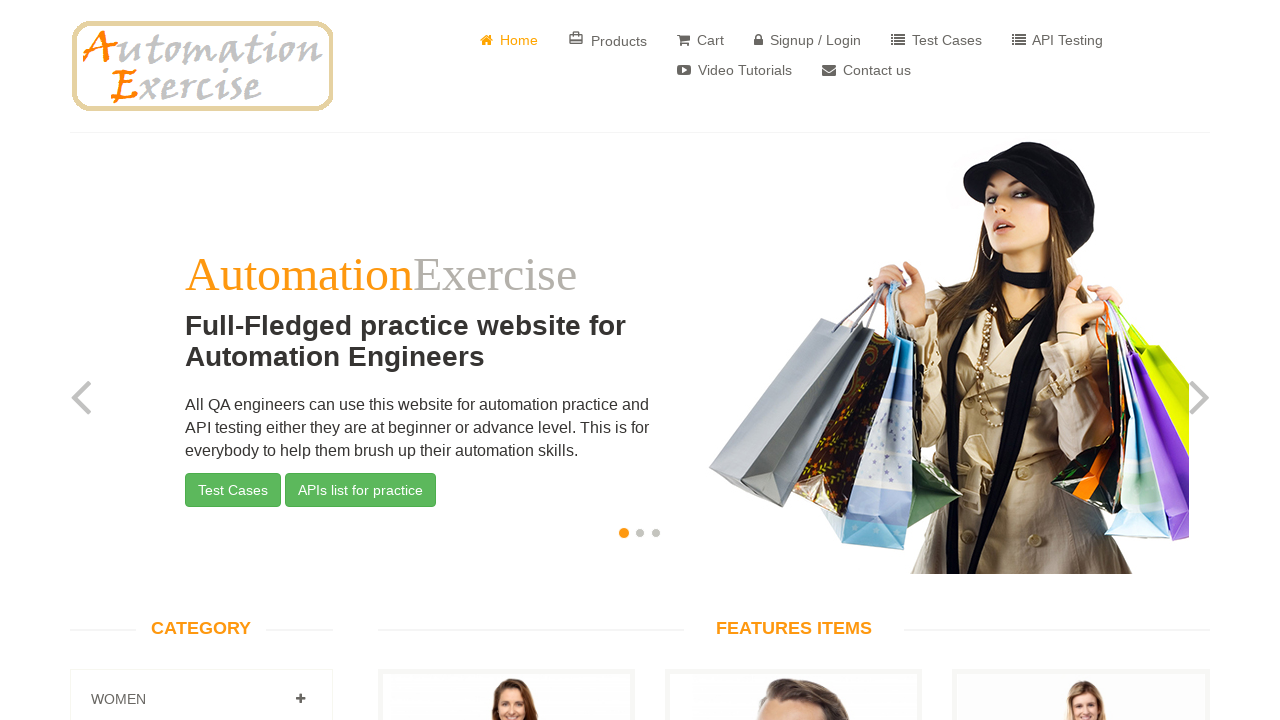

Clicked Products button in navigation at (608, 40) on a[href='/products']
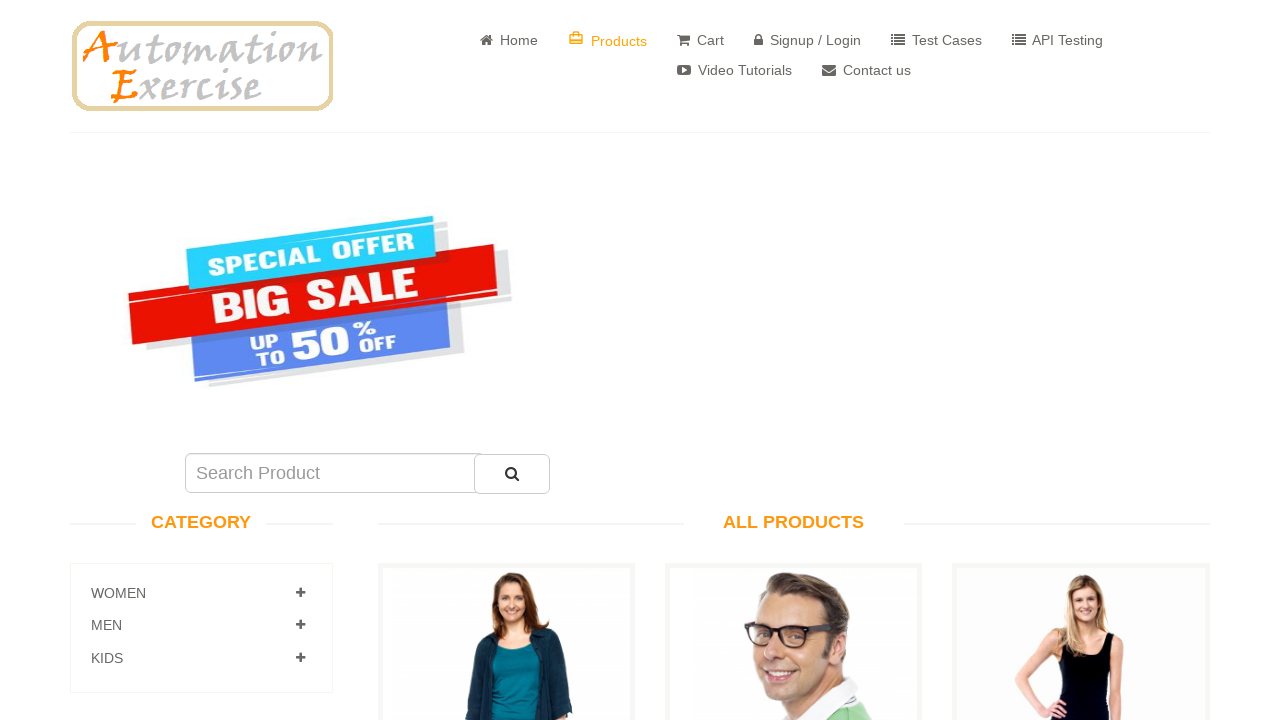

All Products heading became visible
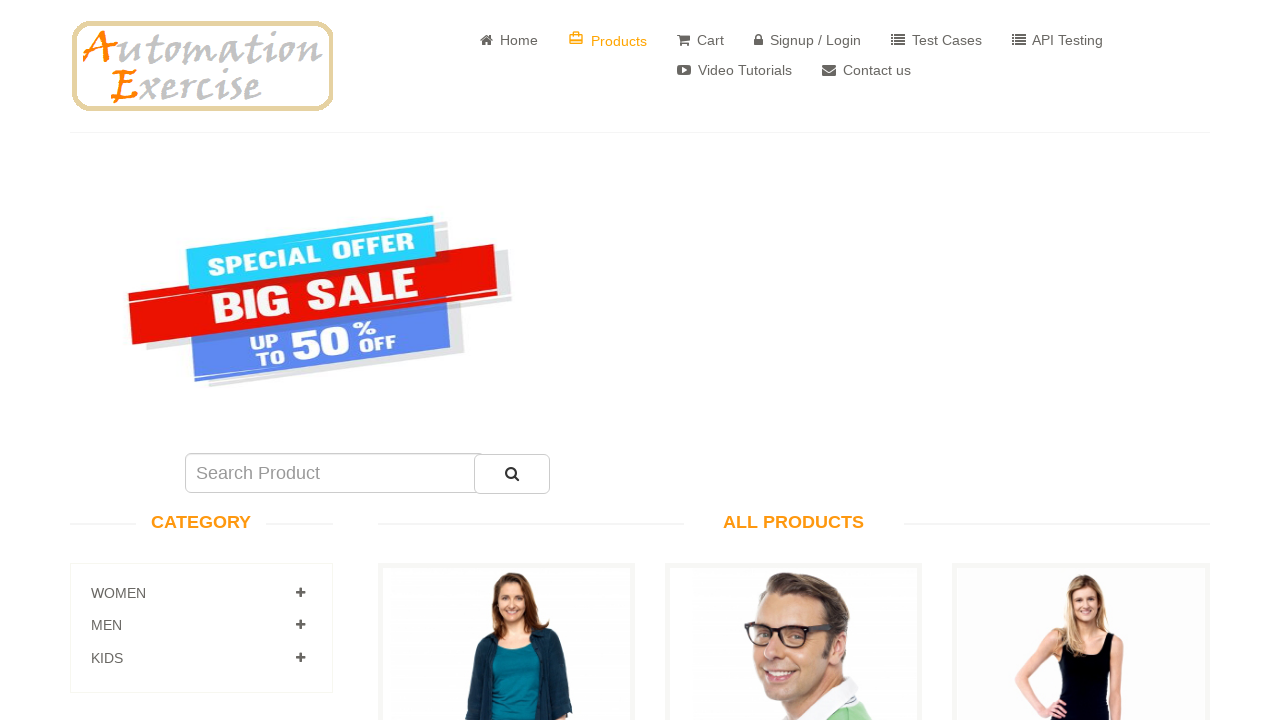

Verified All Products heading is visible
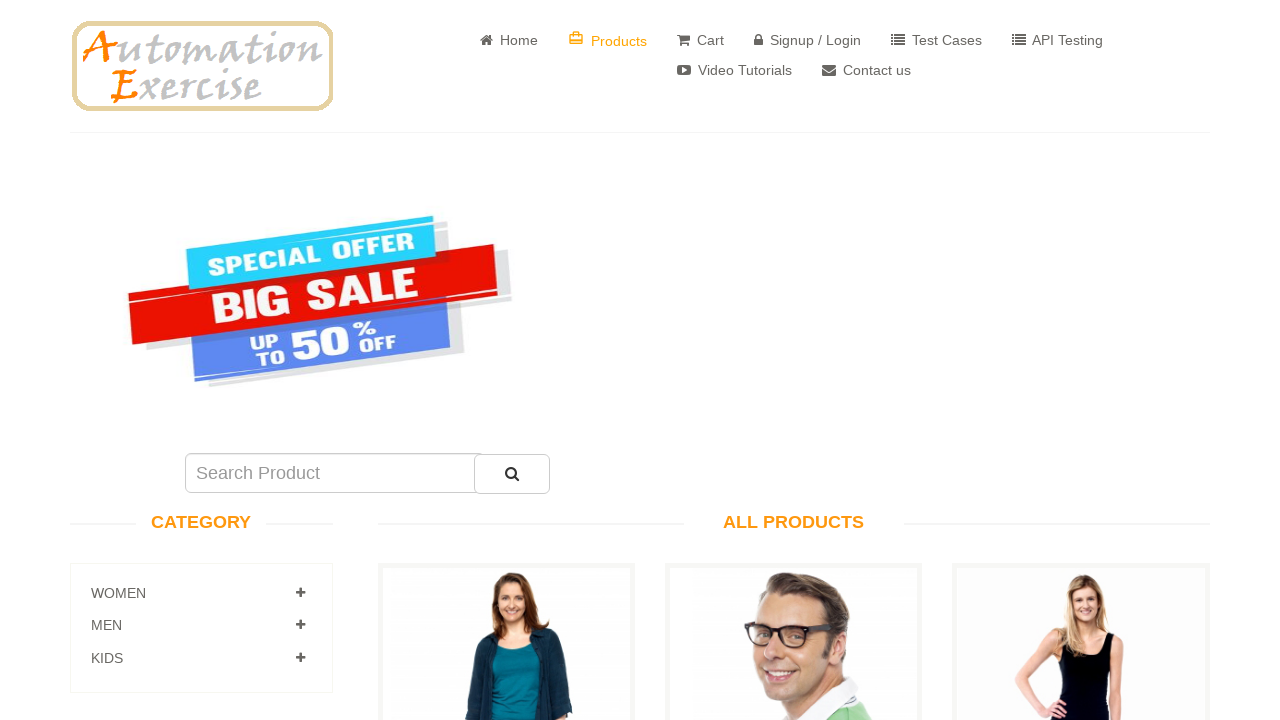

Products list (.features_items) is loaded and visible
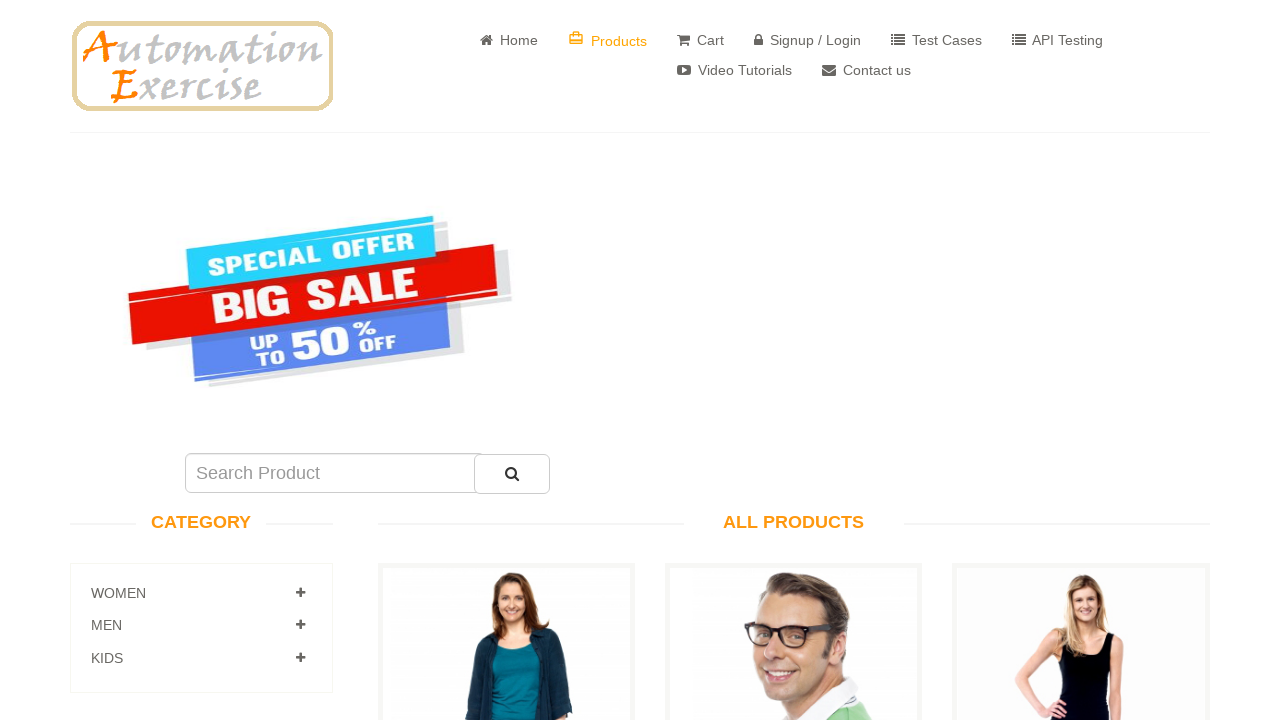

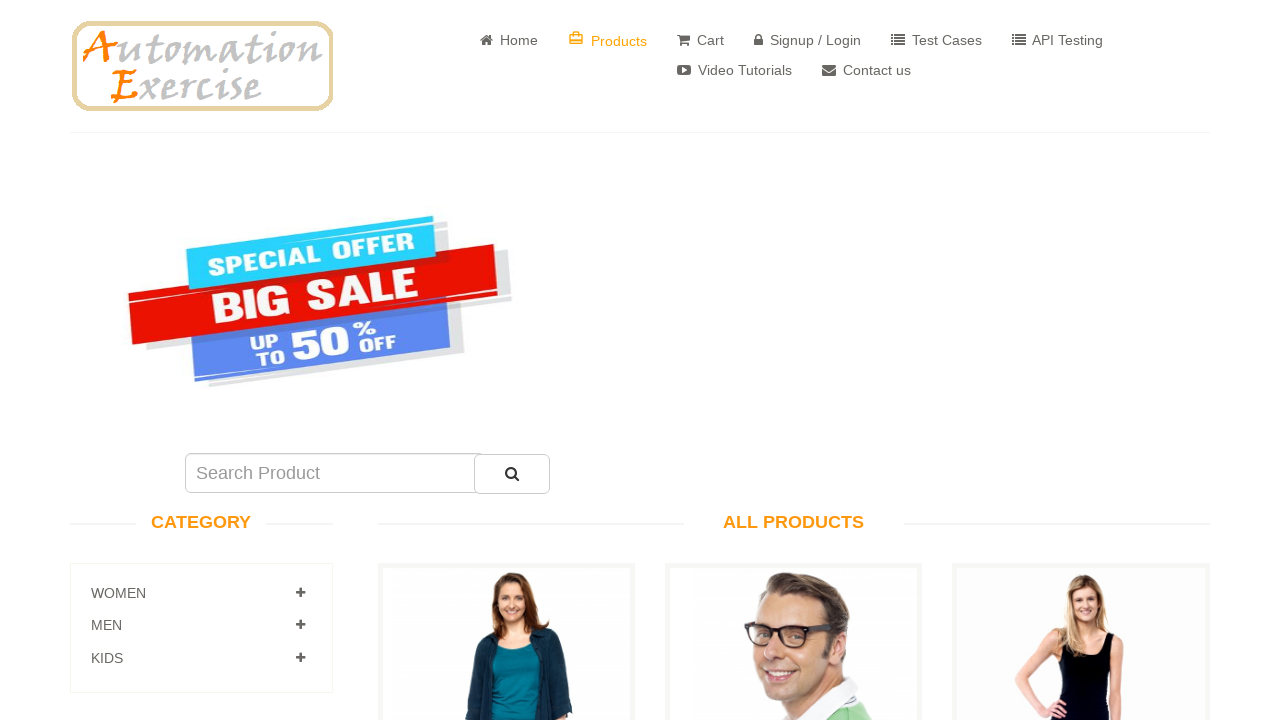